Tests dropdown selection functionality on OrangeHRM trial signup form by selecting different country options using various selection methods

Starting URL: https://www.orangehrm.com/en/30-day-free-trial/

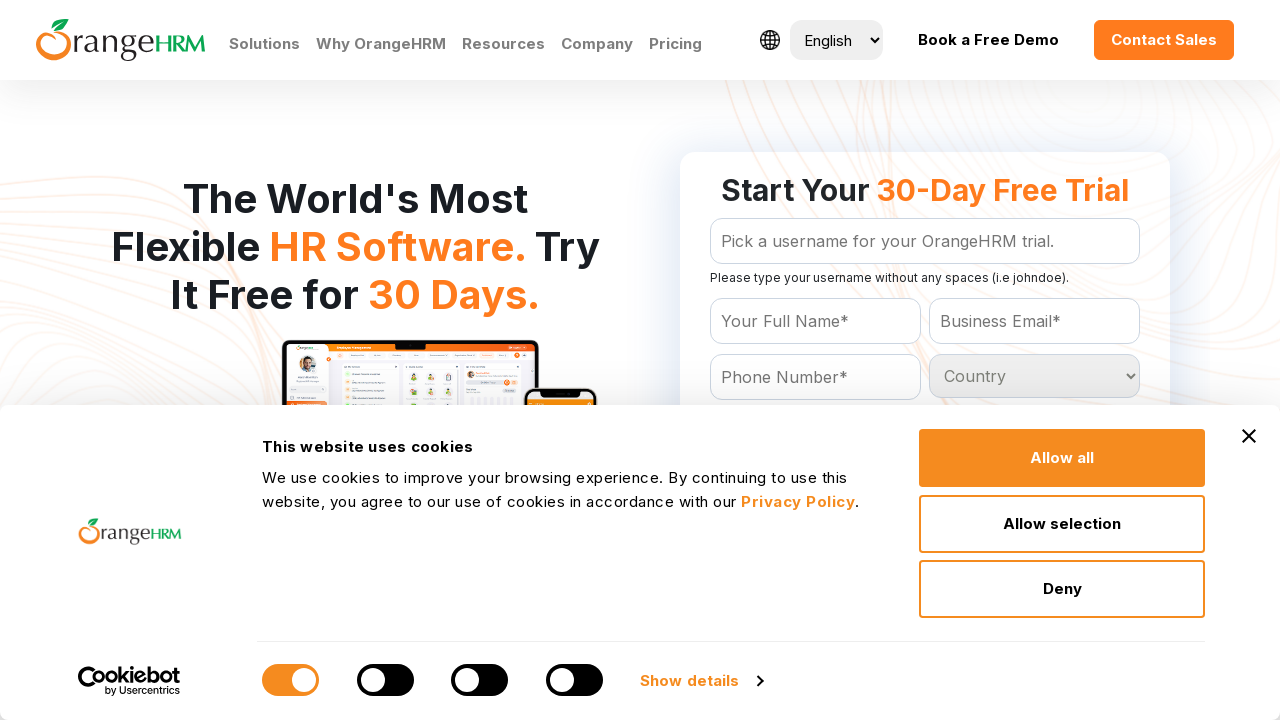

Selected country dropdown option by index 10 on #Form_getForm_Country
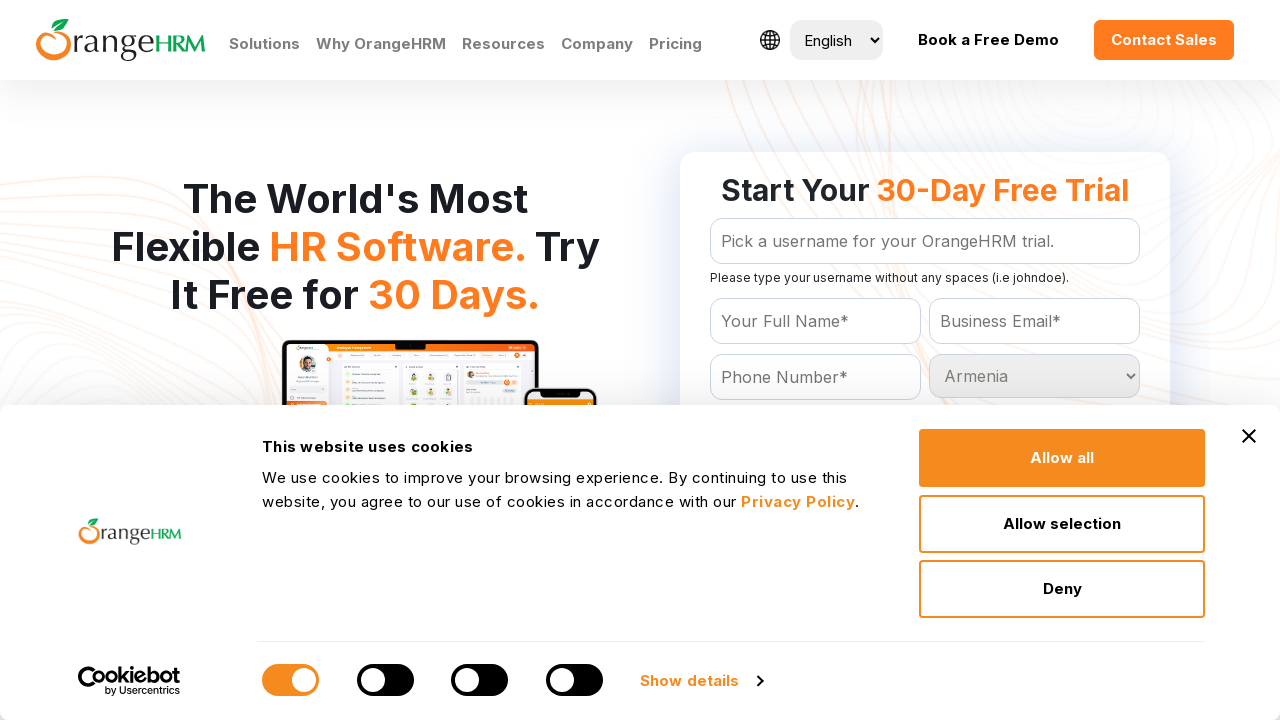

Waited 2 seconds between dropdown selections
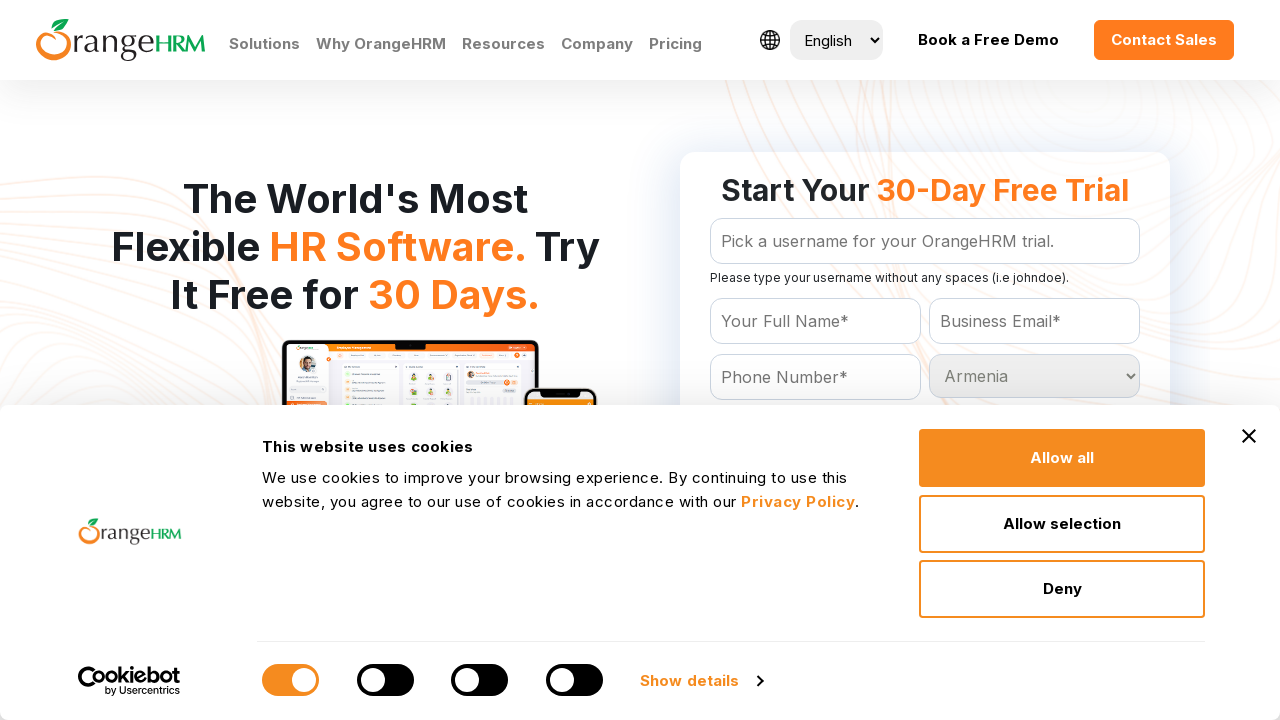

Selected country dropdown option 'India' by value attribute on #Form_getForm_Country
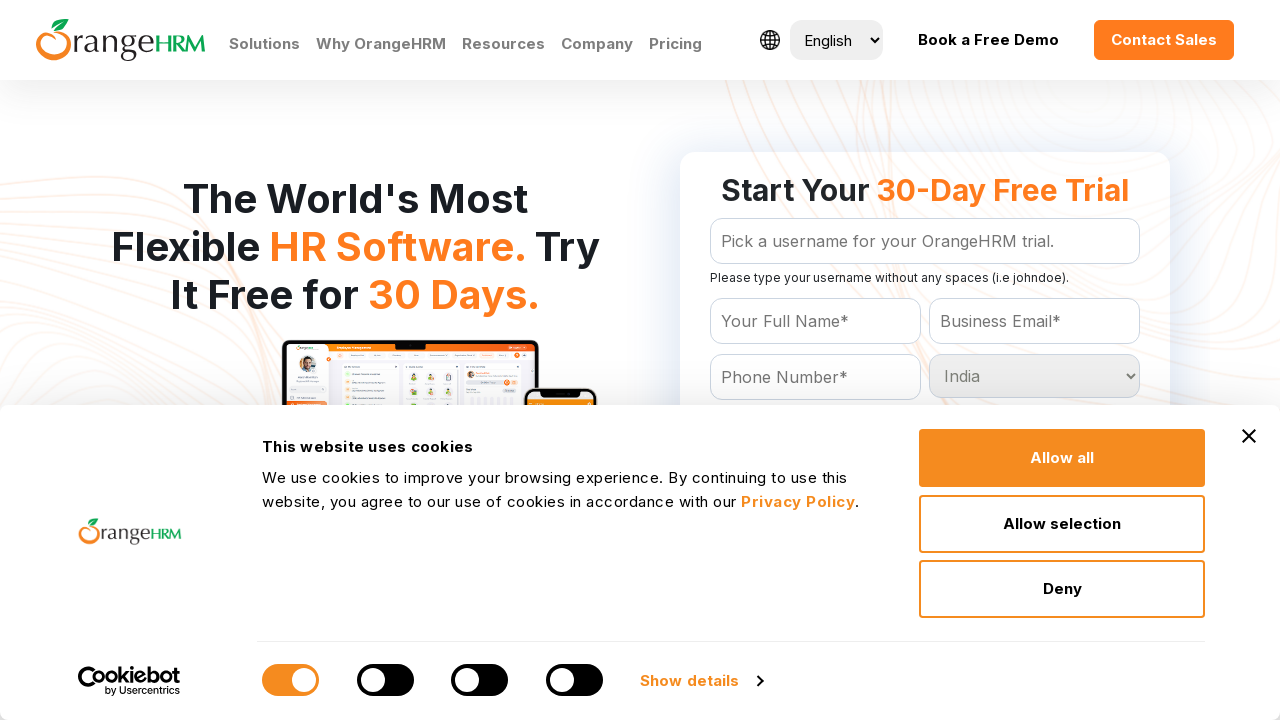

Waited 2 seconds between dropdown selections
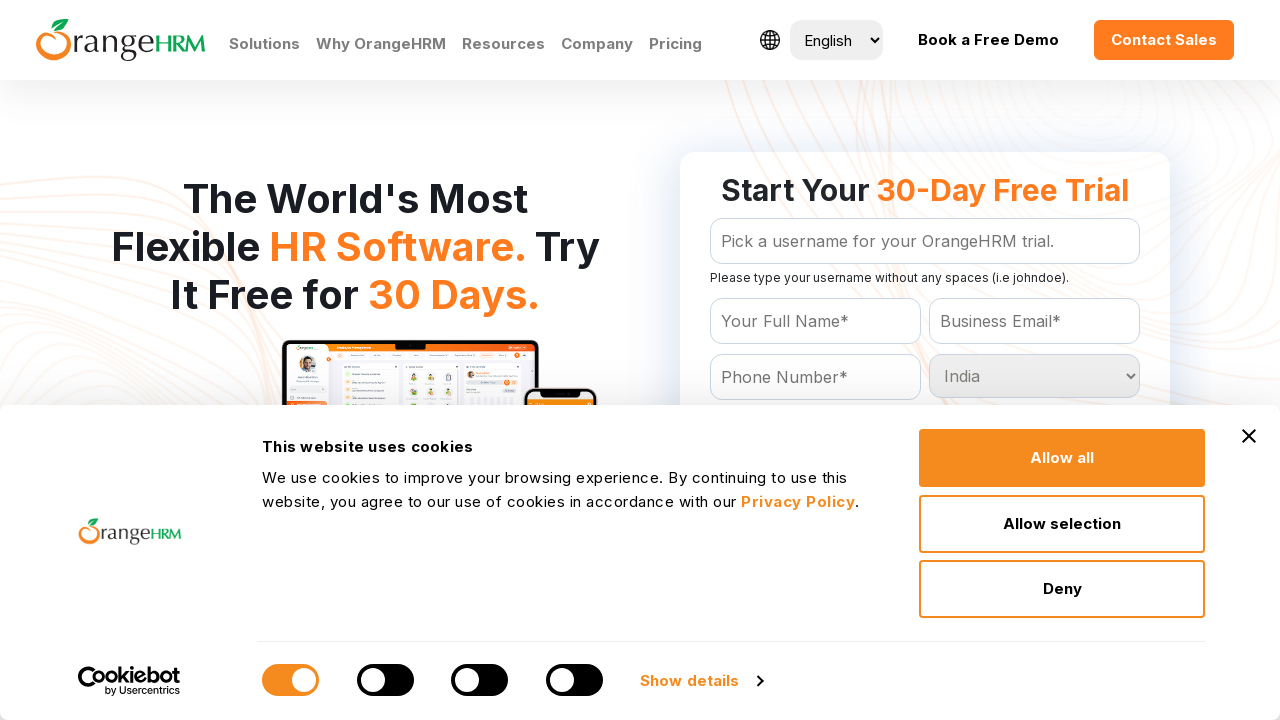

Selected country dropdown option 'Angola' by visible text label on #Form_getForm_Country
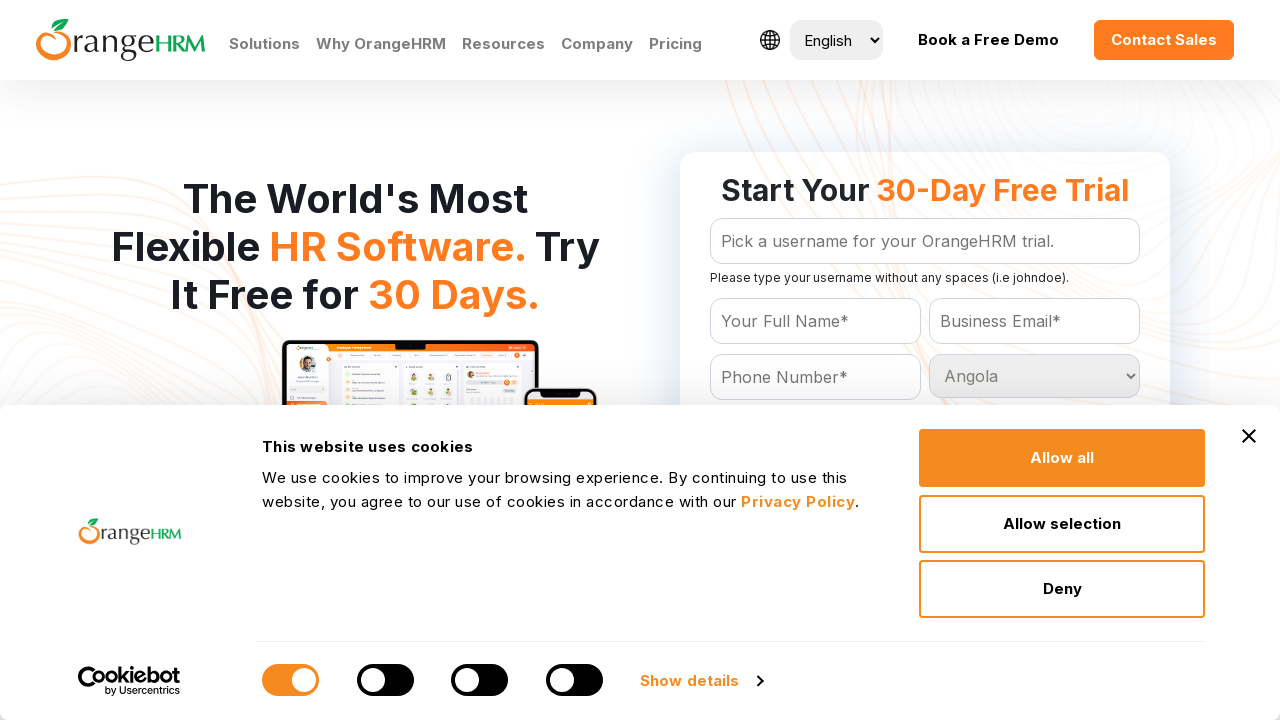

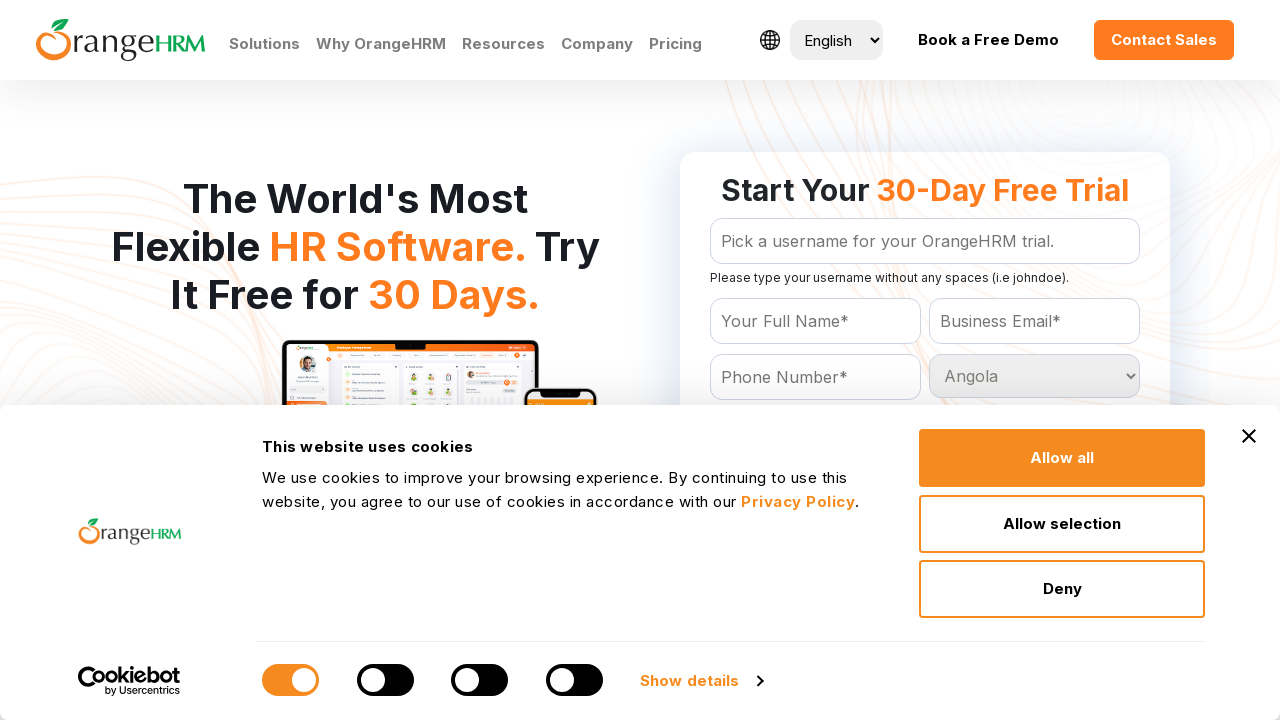